Verifies that the OrangeHRM homepage loads with the correct title

Starting URL: https://opensource-demo.orangehrmlive.com

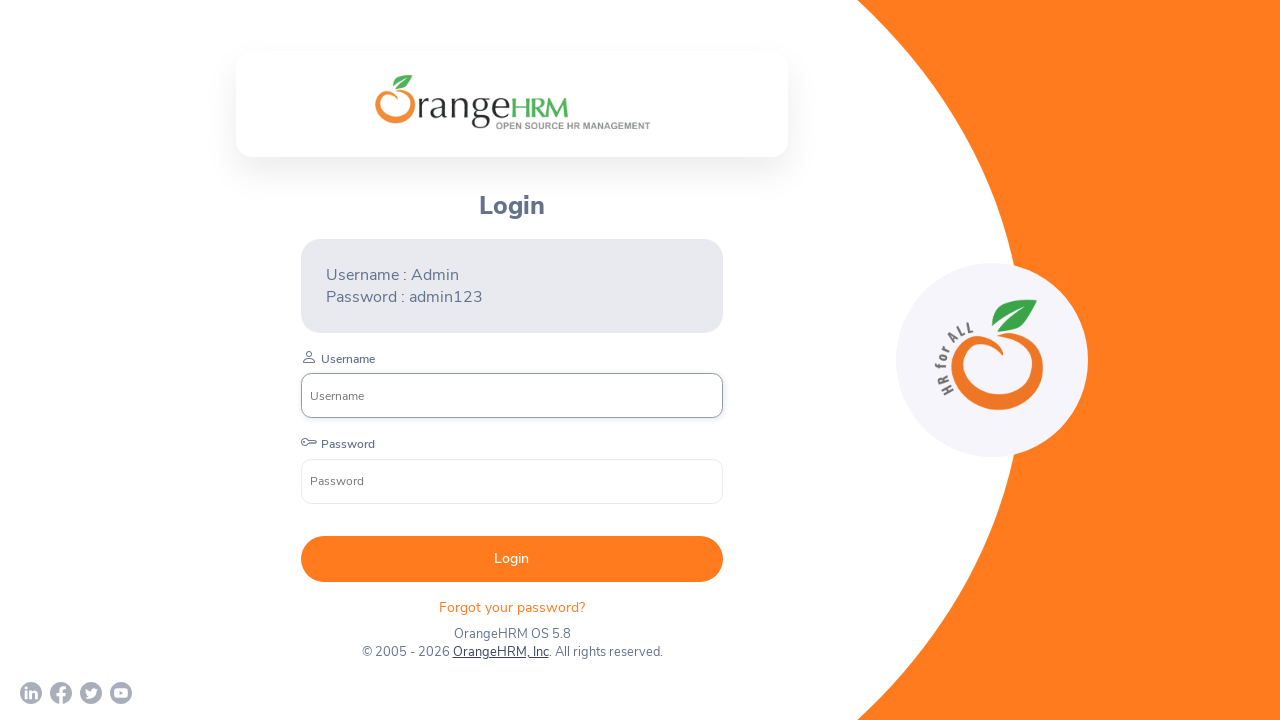

Navigated to OrangeHRM homepage
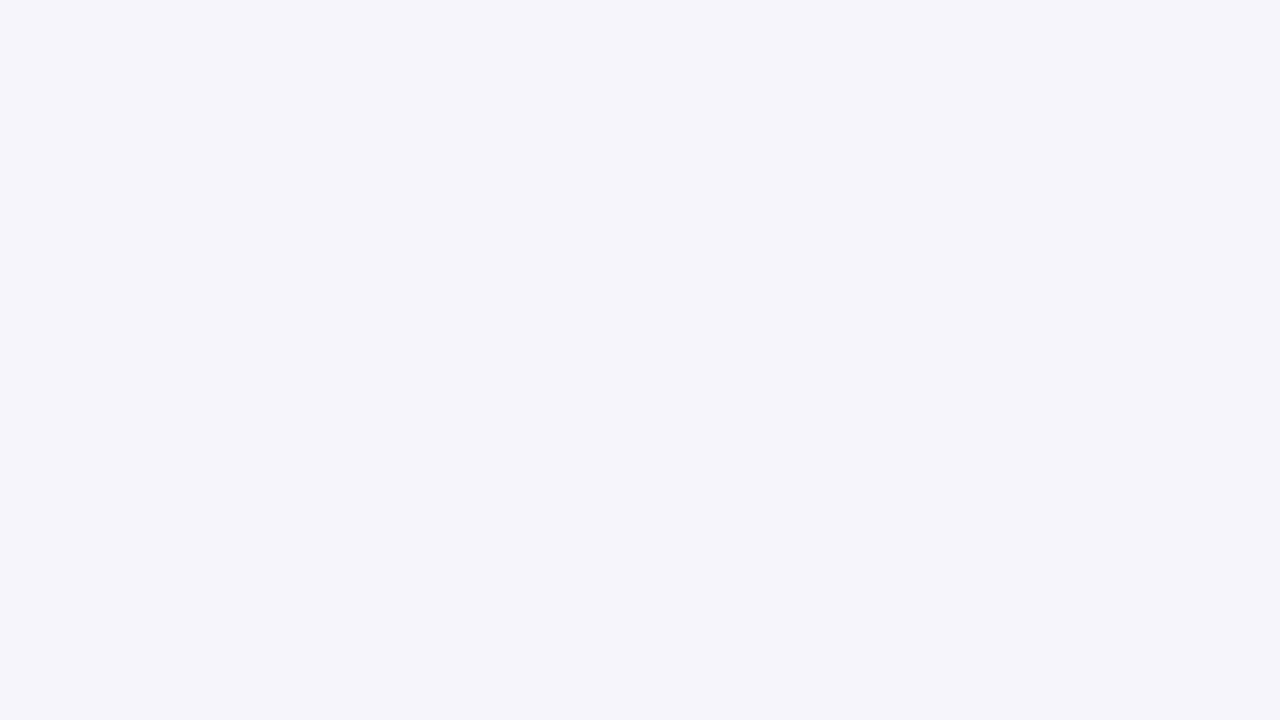

Verified page title is 'OrangeHRM'
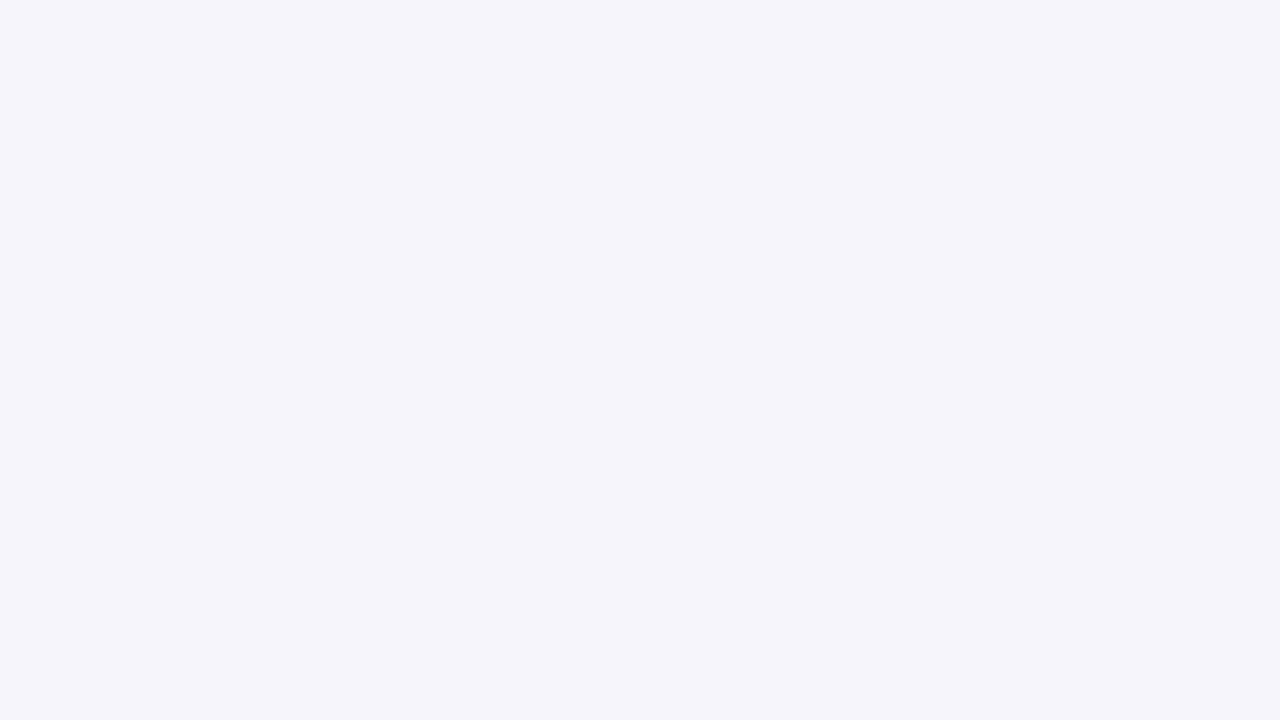

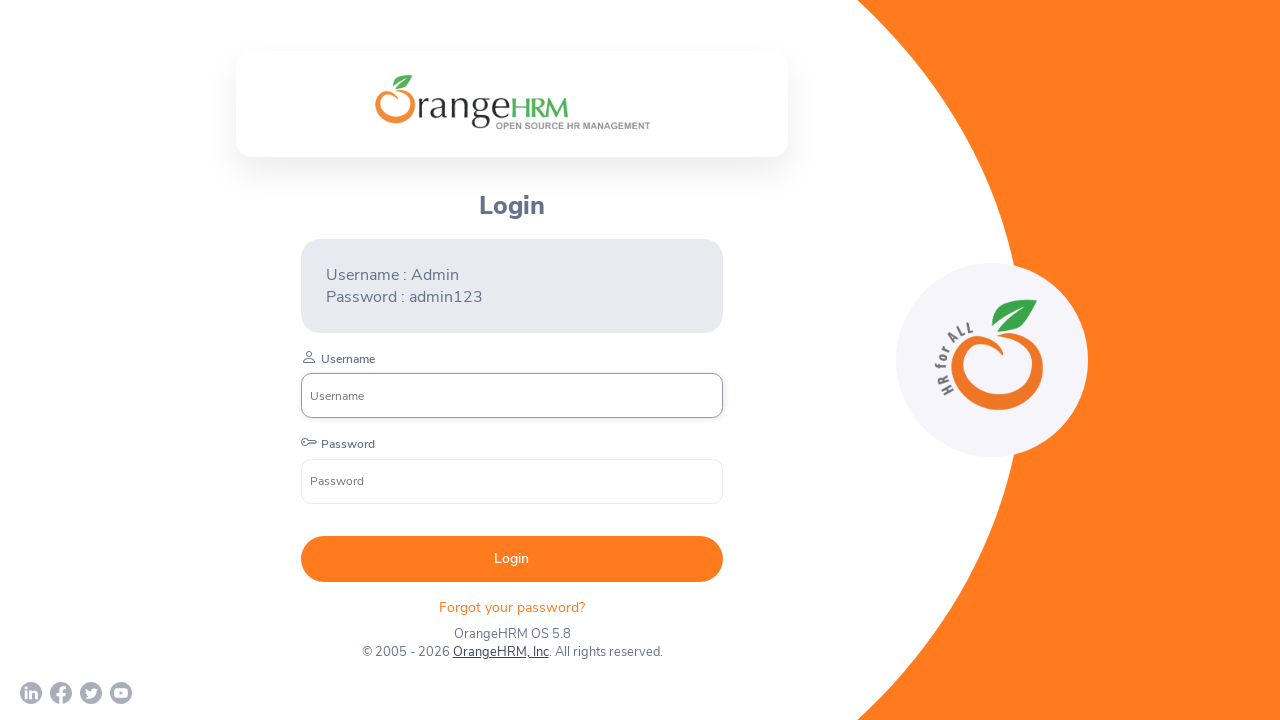